Tests making no changes to a todo and discarding the edit by pressing escape.

Starting URL: https://todomvc.com/examples/typescript-angular/#/

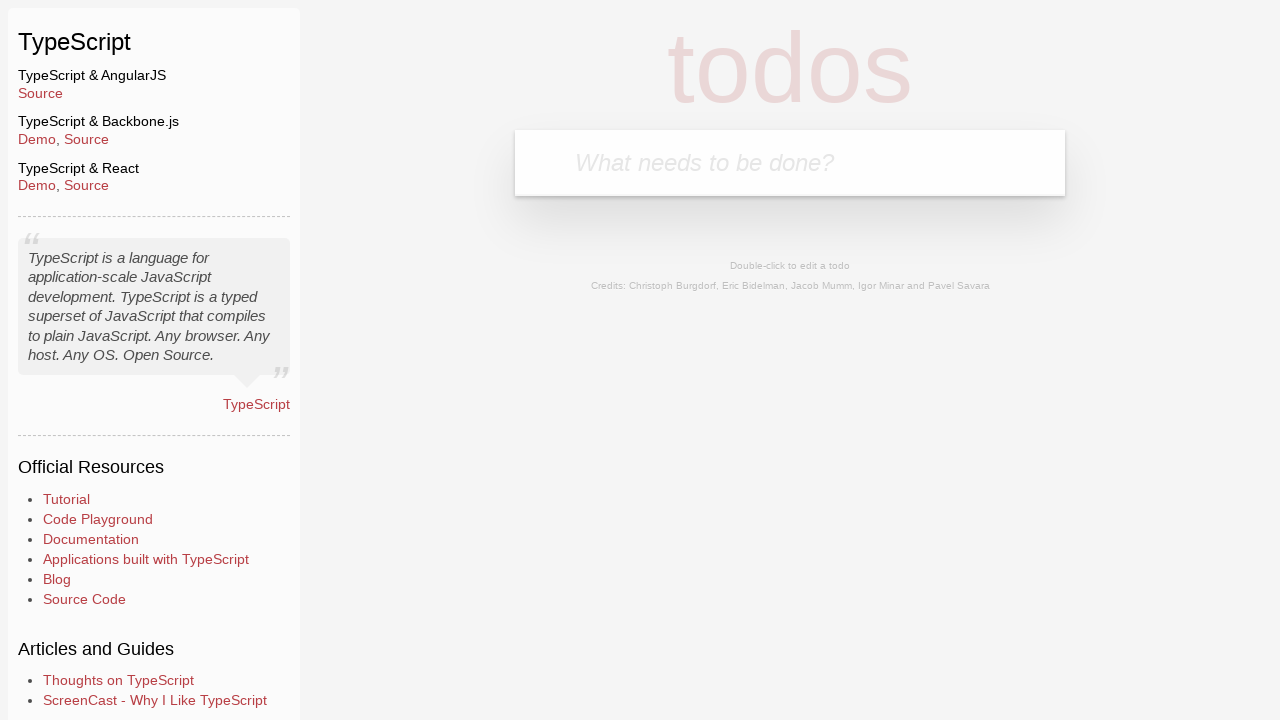

Navigated to TodoMVC TypeScript Angular application
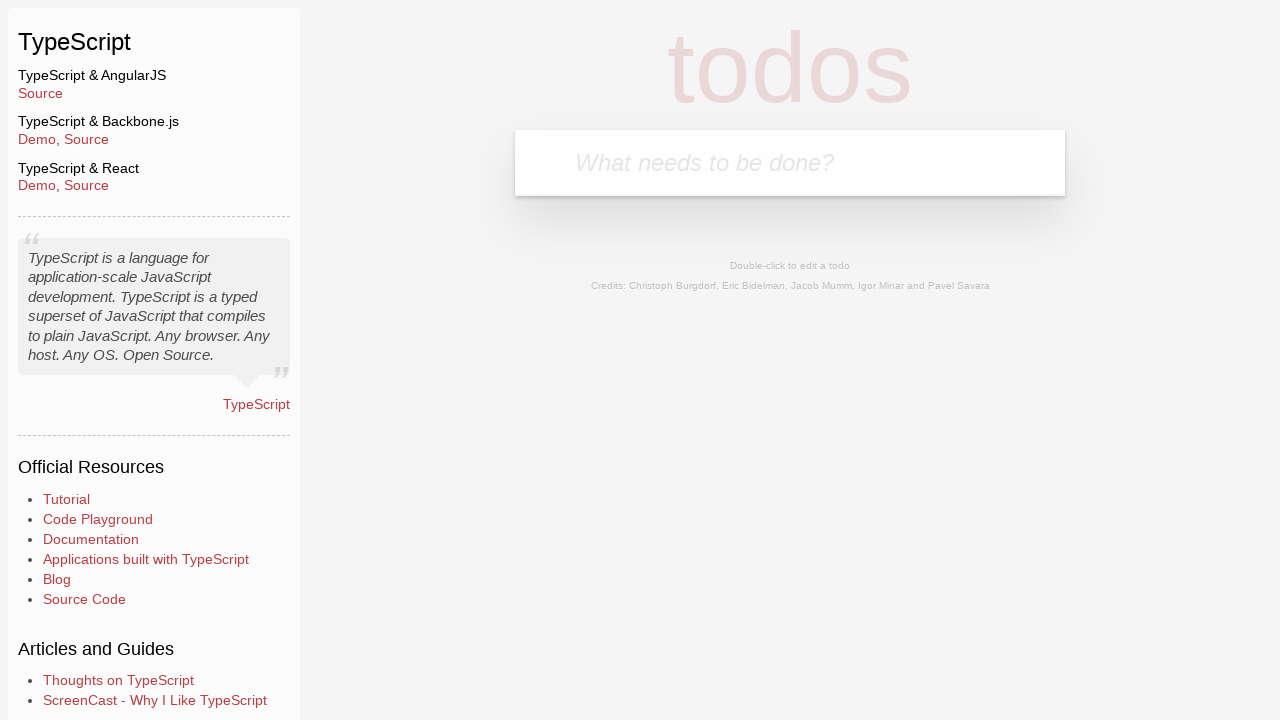

Filled new todo input with 'Lorem' on .new-todo
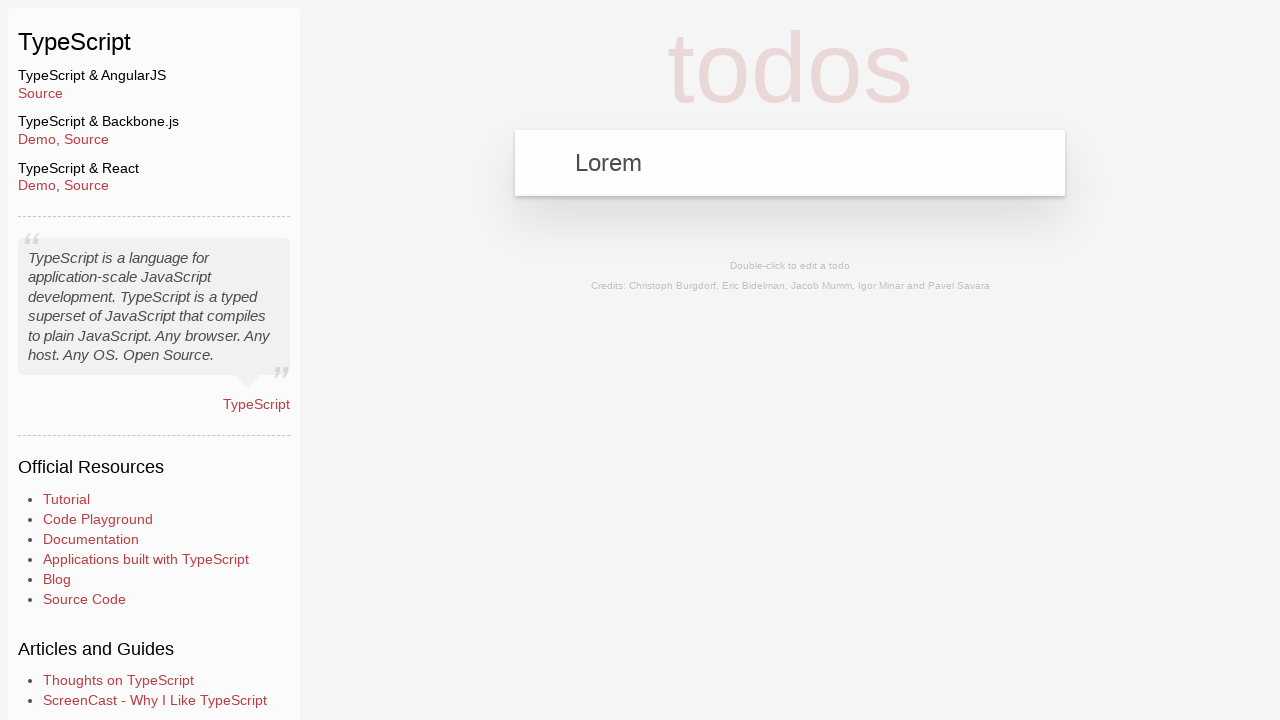

Pressed Enter to create the new todo on .new-todo
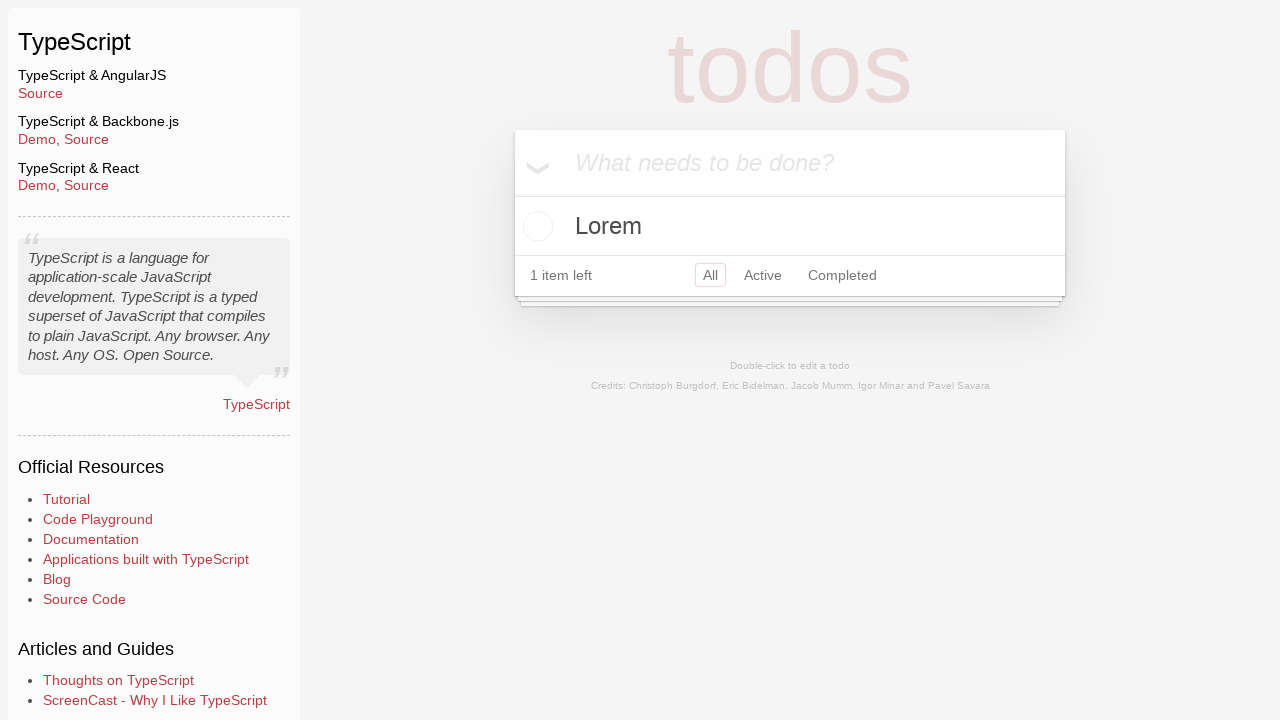

Double-clicked on 'Lorem' todo to enter edit mode at (790, 226) on text=Lorem
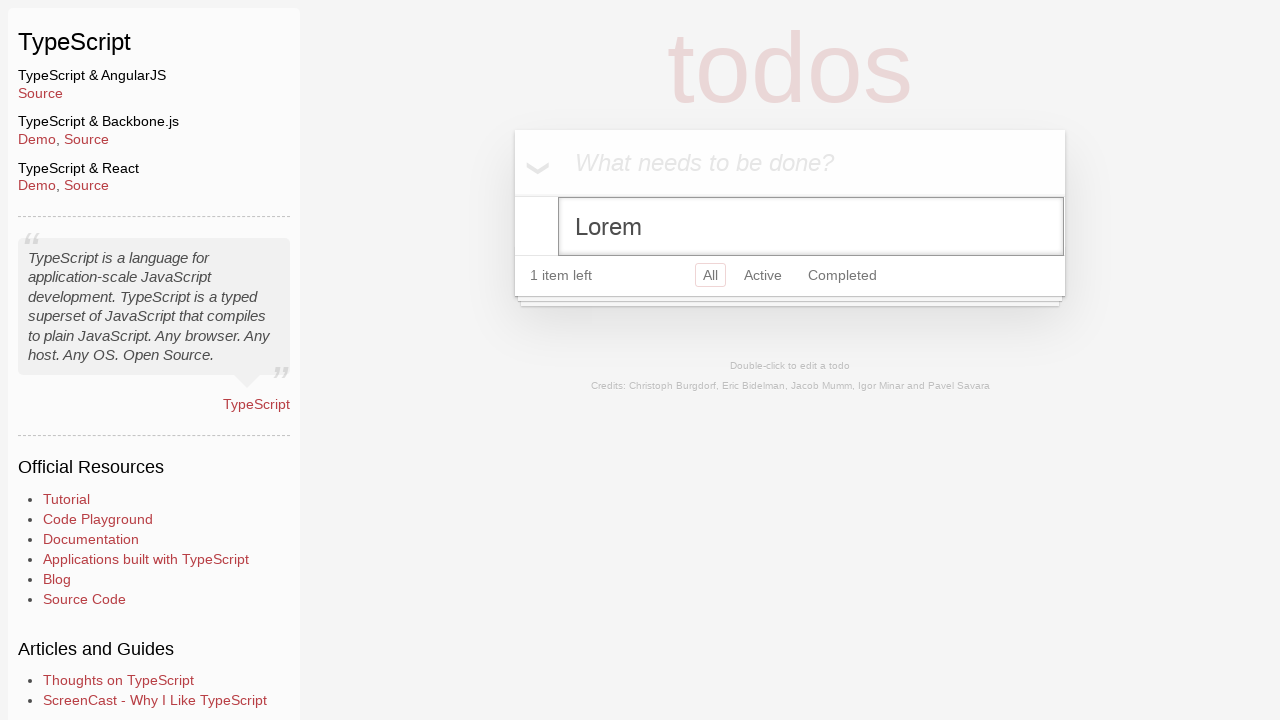

Pressed Escape to discard edit changes on .edit
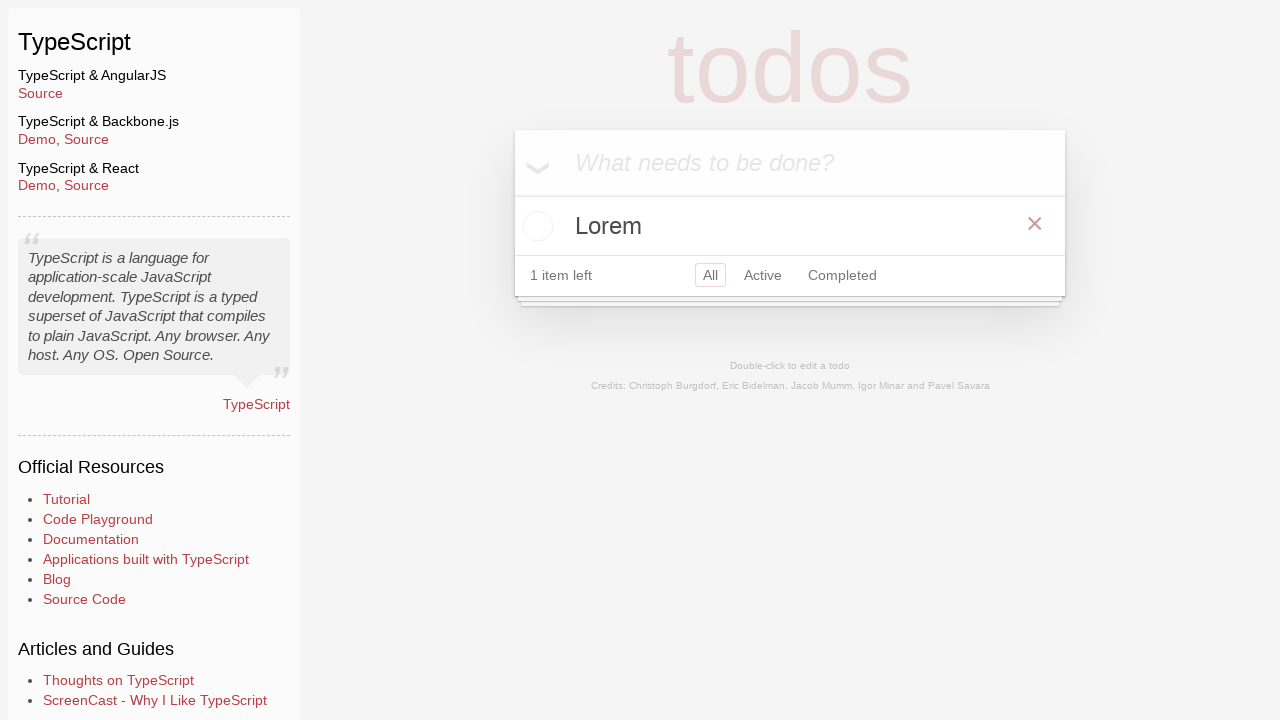

Verified that original 'Lorem' todo text remains unchanged
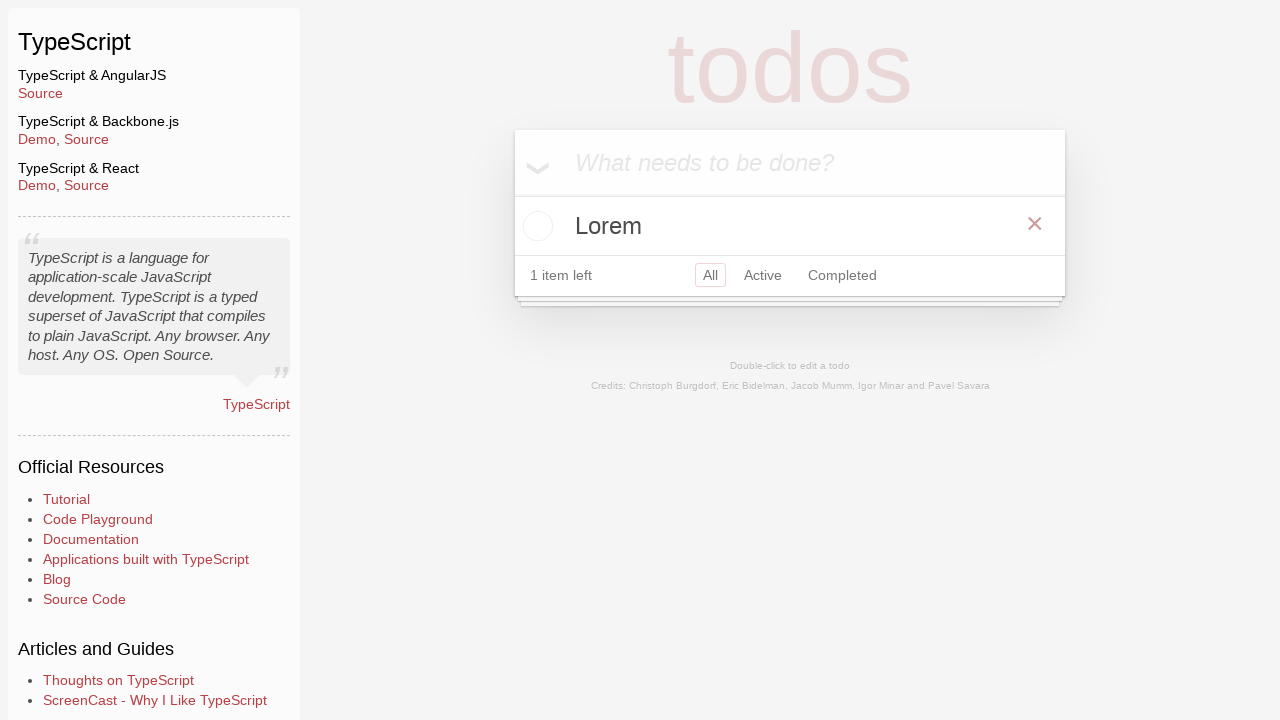

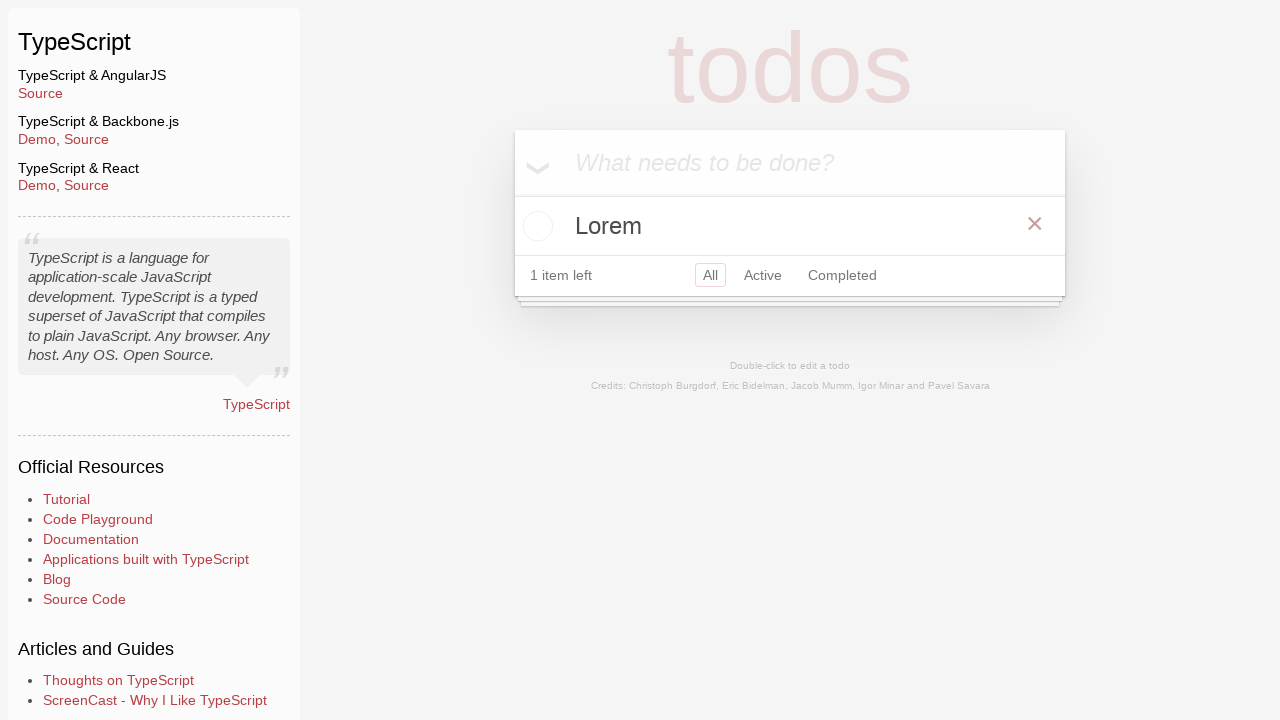